Tests adding multiple elements on the Herokuapp page by clicking Add Element three times

Starting URL: https://the-internet.herokuapp.com/

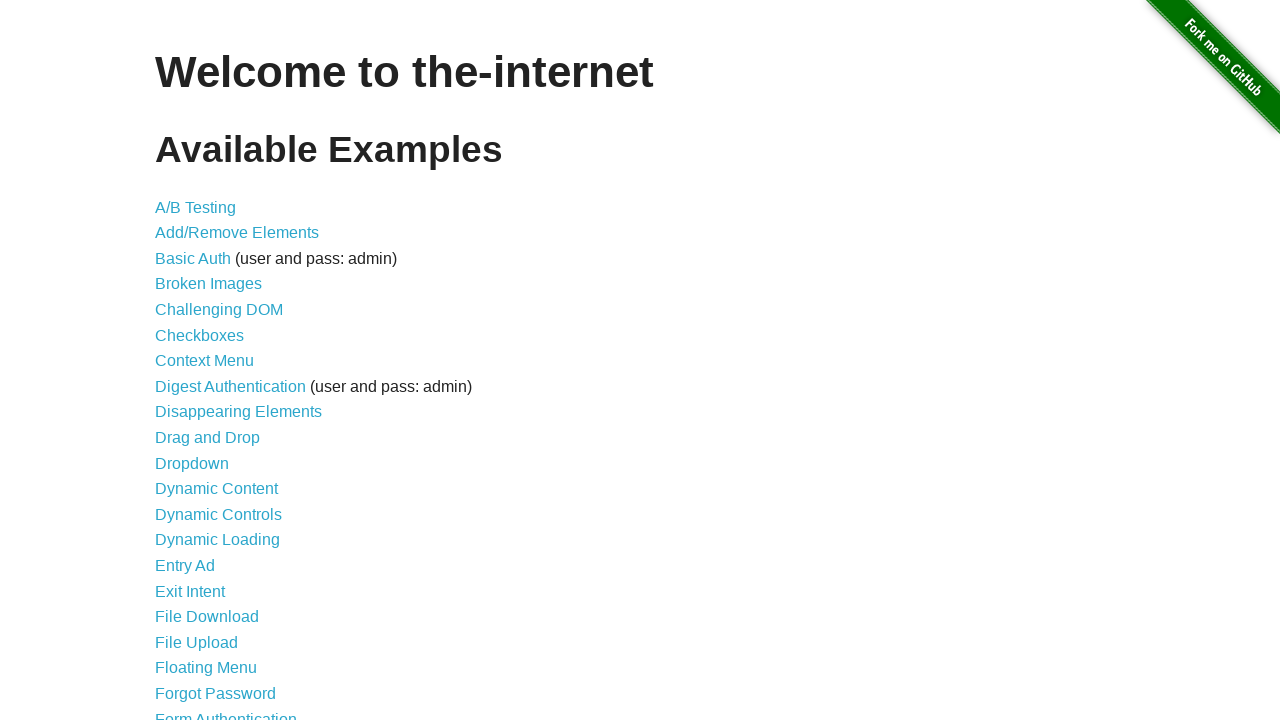

Navigated to Add/Remove Elements page at (237, 233) on xpath=//a[@href='/add_remove_elements/']
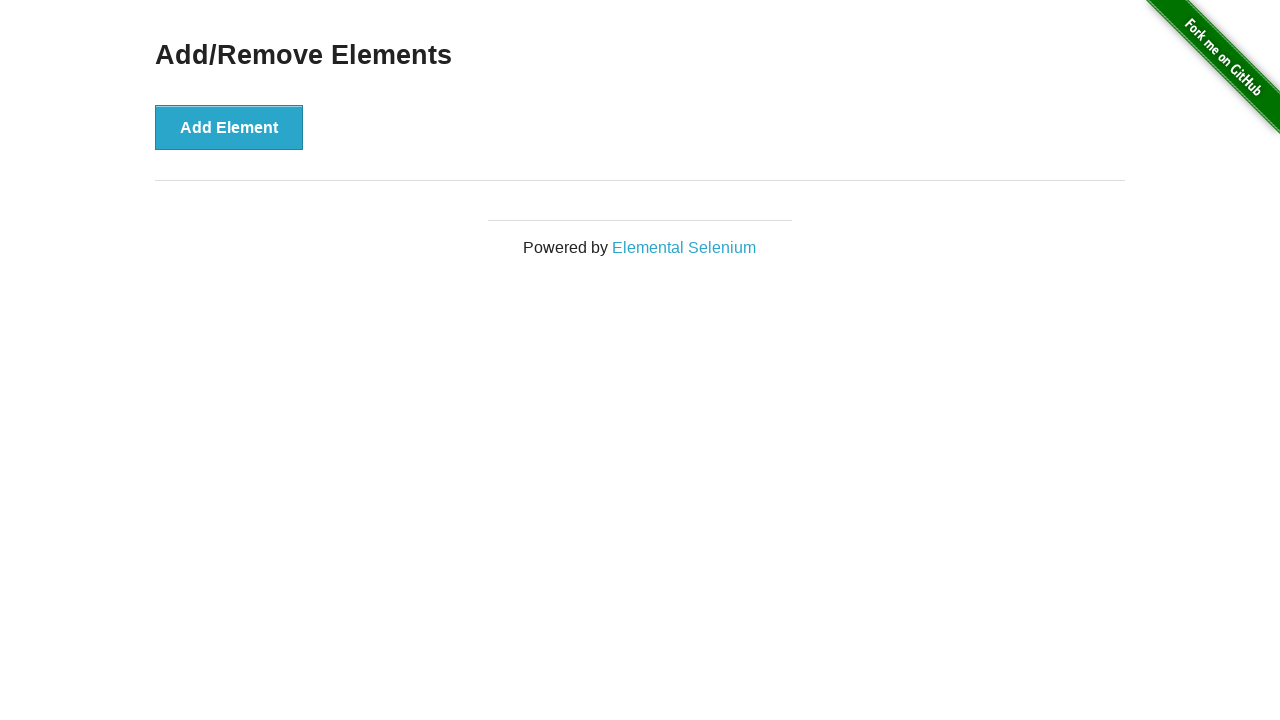

Clicked Add Element button (1st time) at (229, 127) on xpath=//button[@onclick='addElement()']
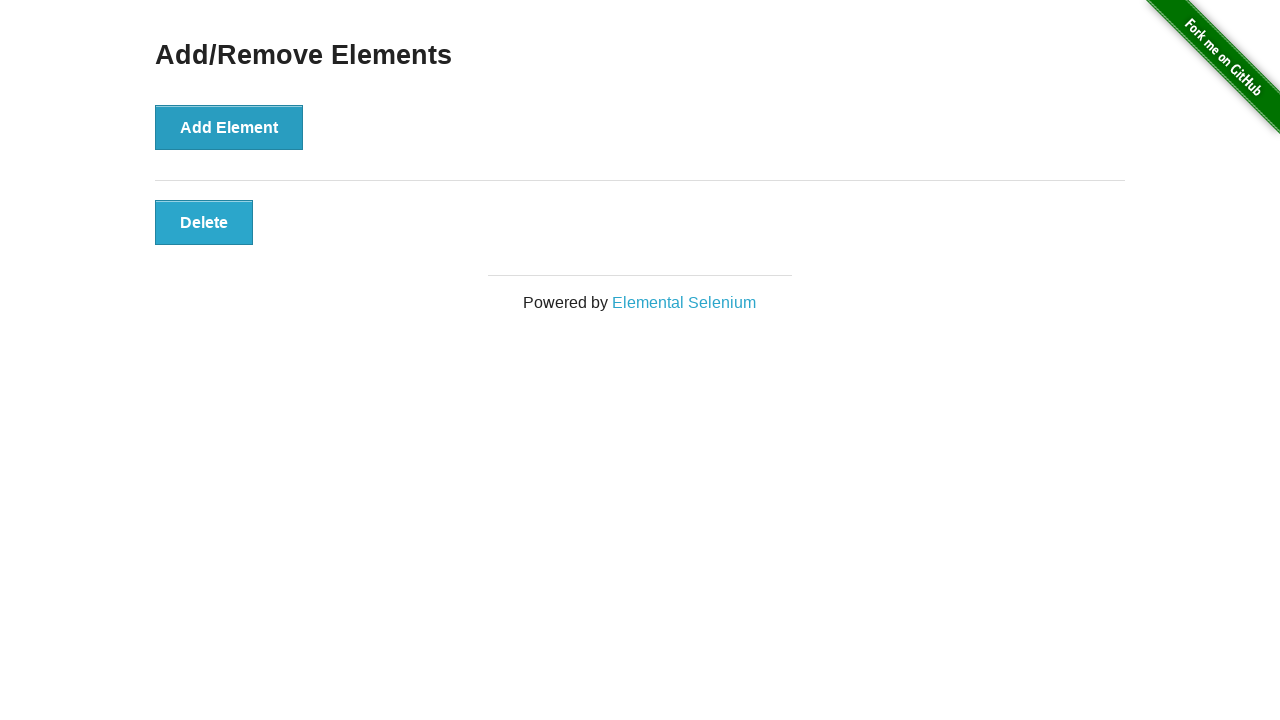

Clicked Add Element button (2nd time) at (229, 127) on xpath=//button[@onclick='addElement()']
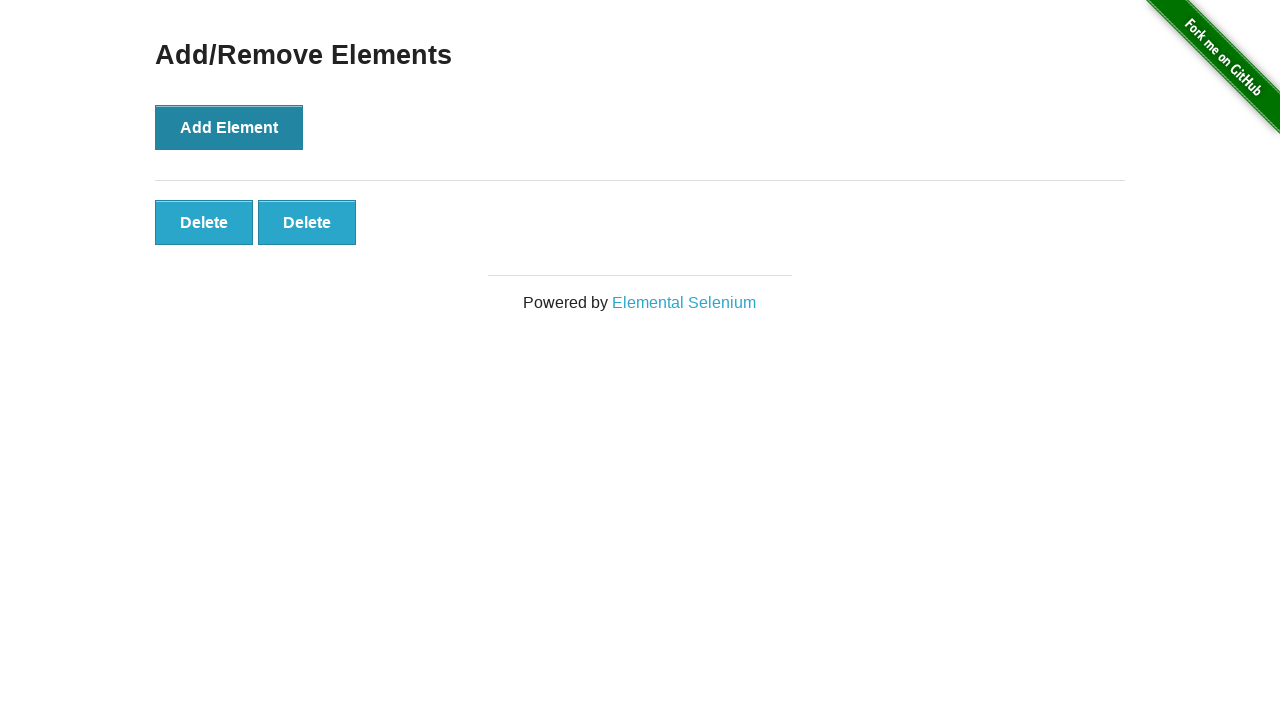

Clicked Add Element button (3rd time) at (229, 127) on xpath=//button[@onclick='addElement()']
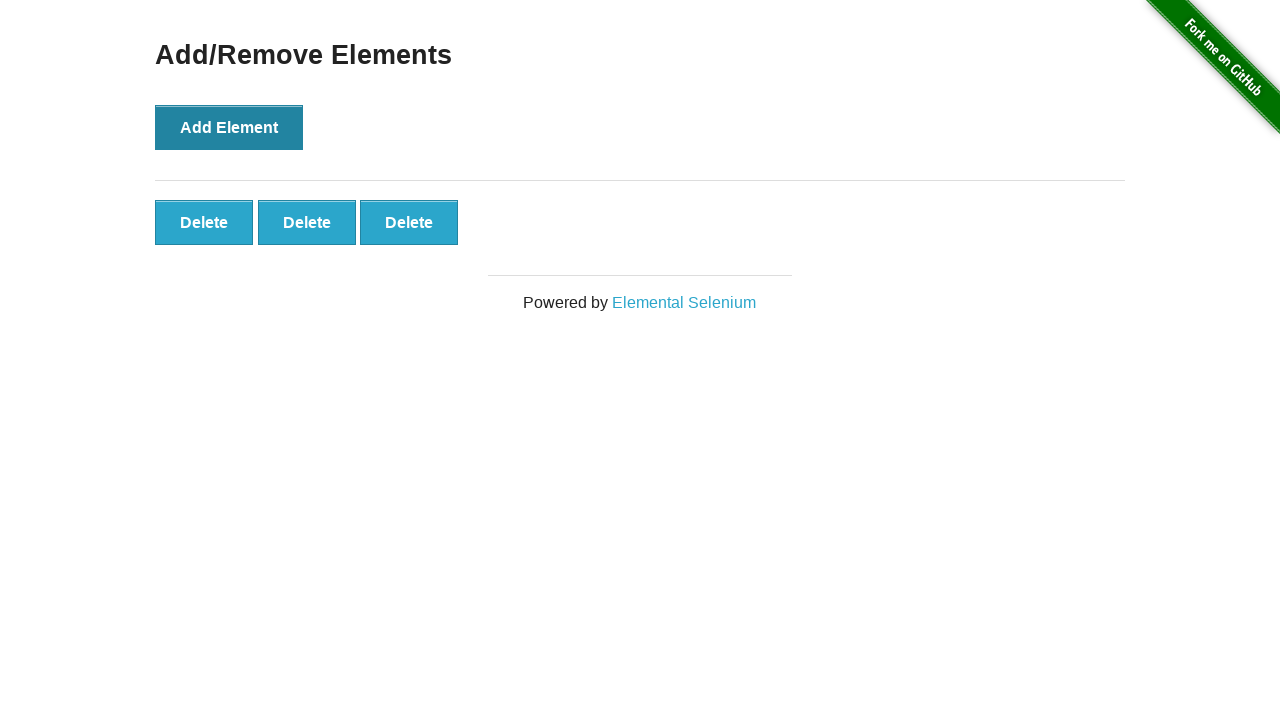

All three added elements are now visible
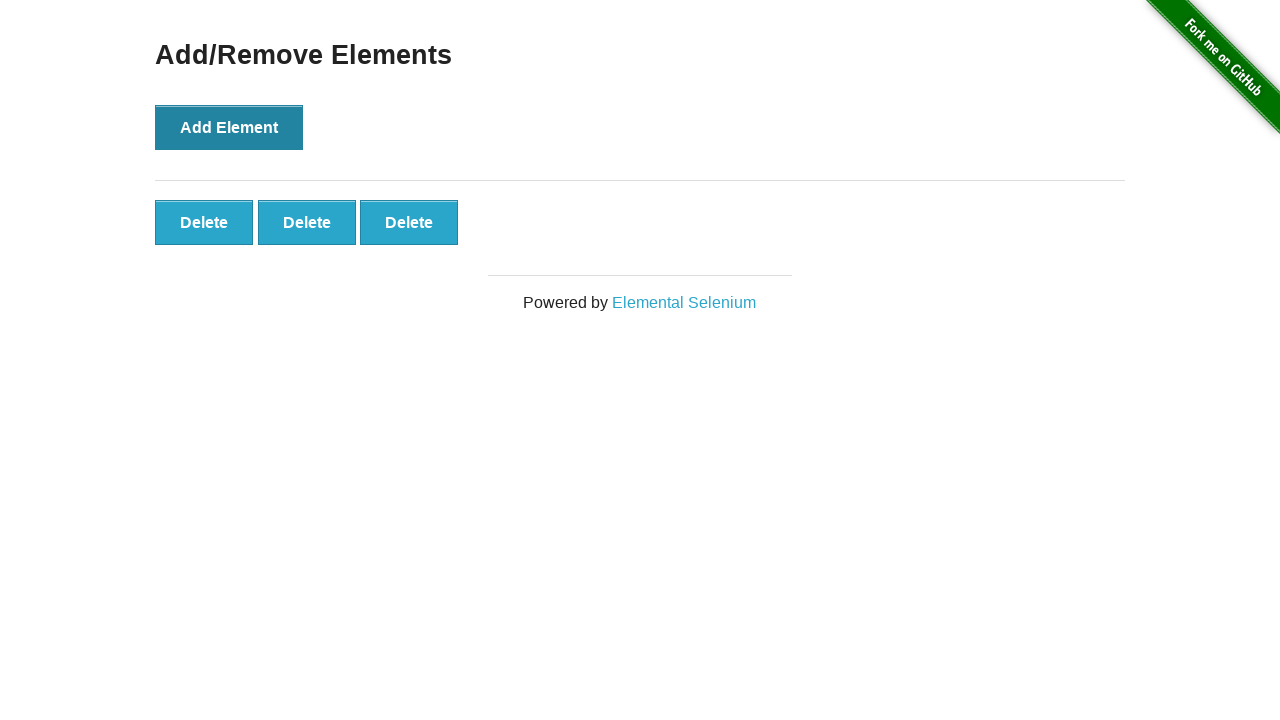

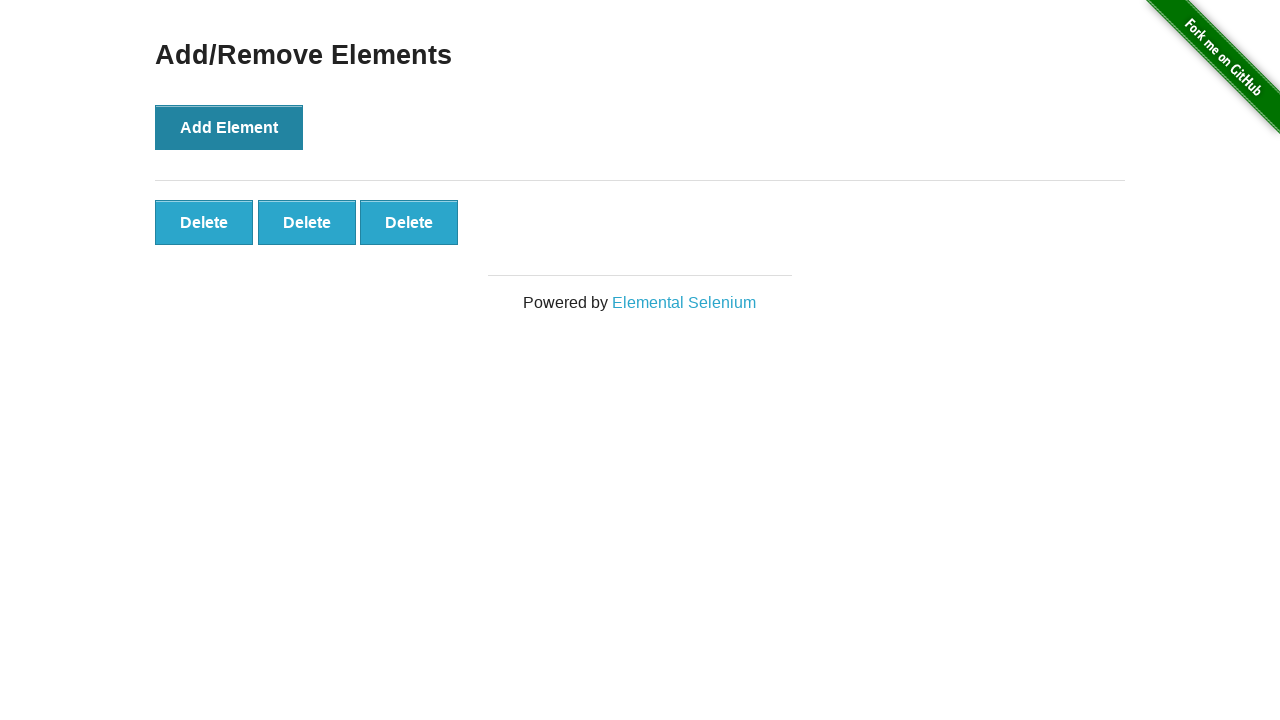